Tests a form with dynamic attributes by filling in full name, email, event date, and additional details fields, then submitting the form and waiting for a success confirmation message.

Starting URL: https://training-support.net/webelements/dynamic-attributes

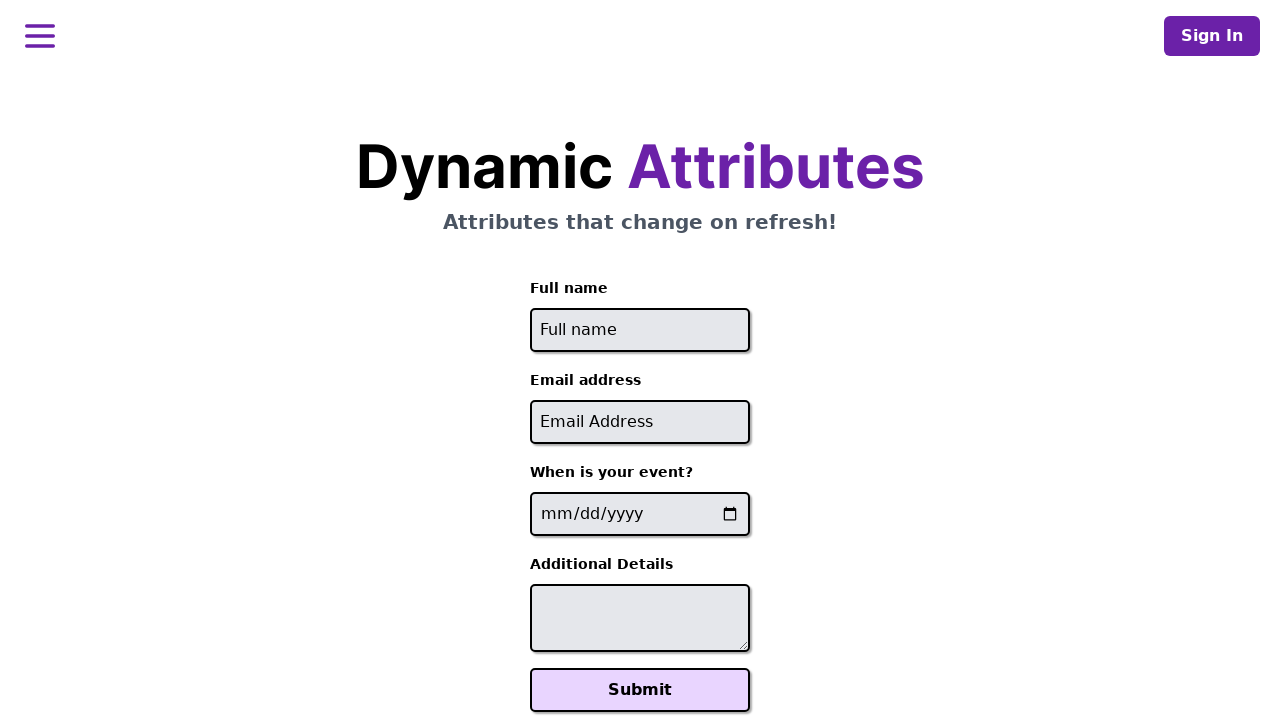

Navigated to dynamic attributes form page
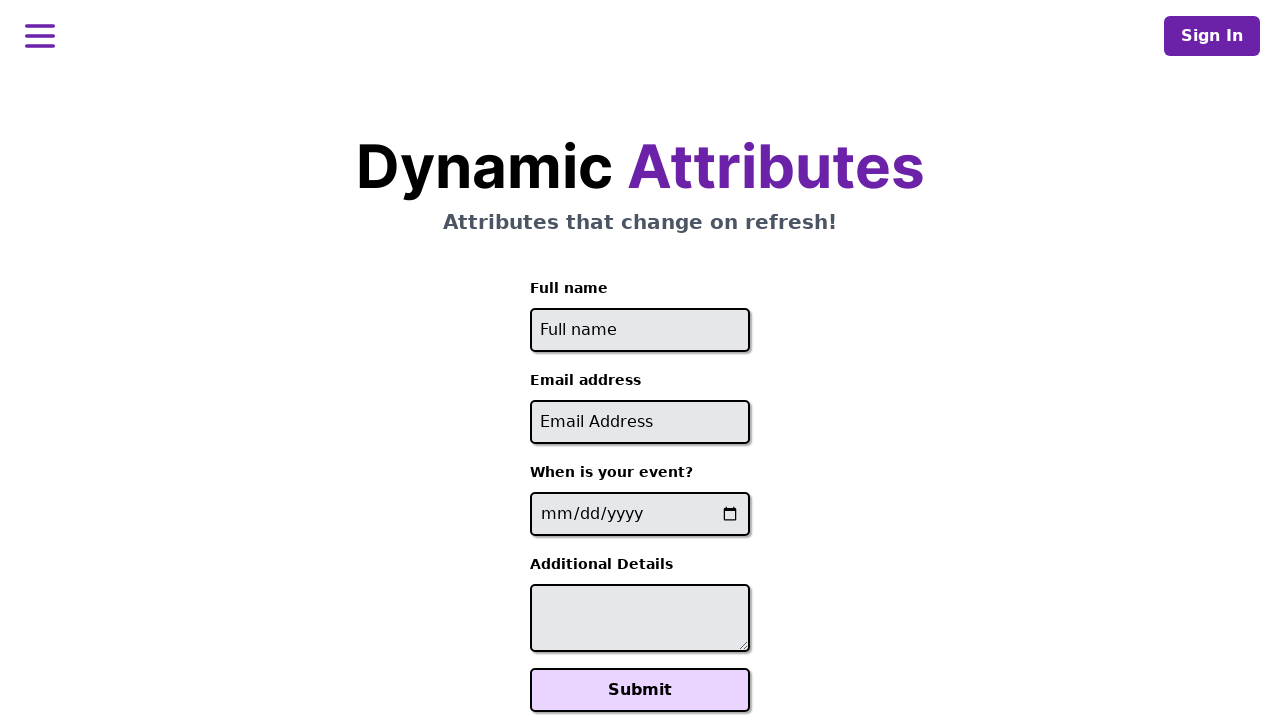

Filled full name field with 'Raiden Shogun' on //input[starts-with(@id, 'full-name')]
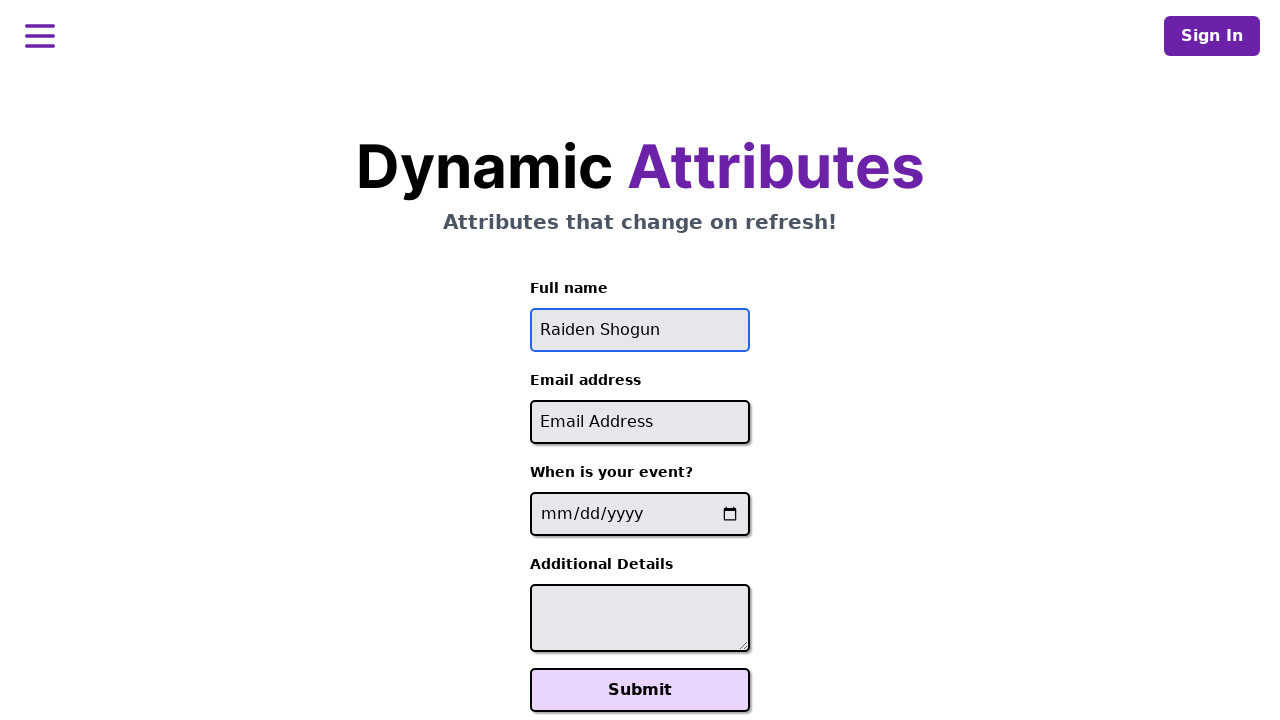

Filled email field with 'raiden@electromail.com' on //input[contains(@id, '-email')]
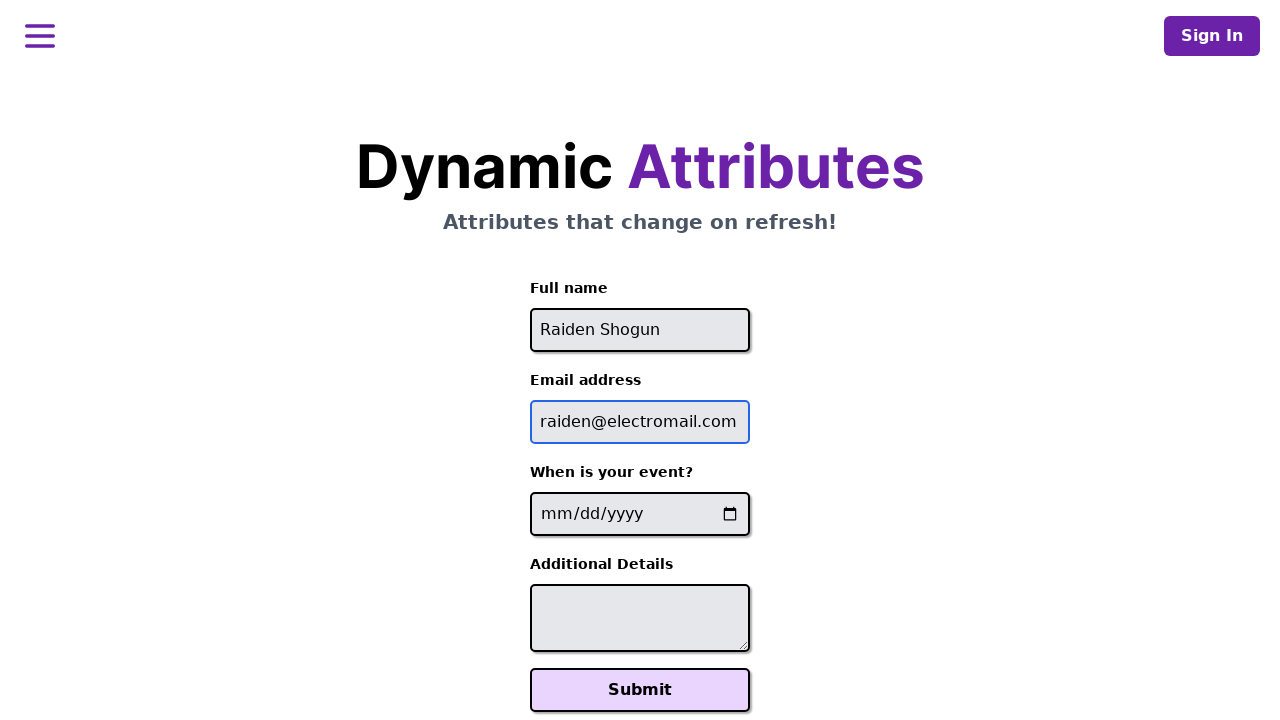

Filled event date field with '2025-06-26' on //input[contains(@name, '-event-date-')]
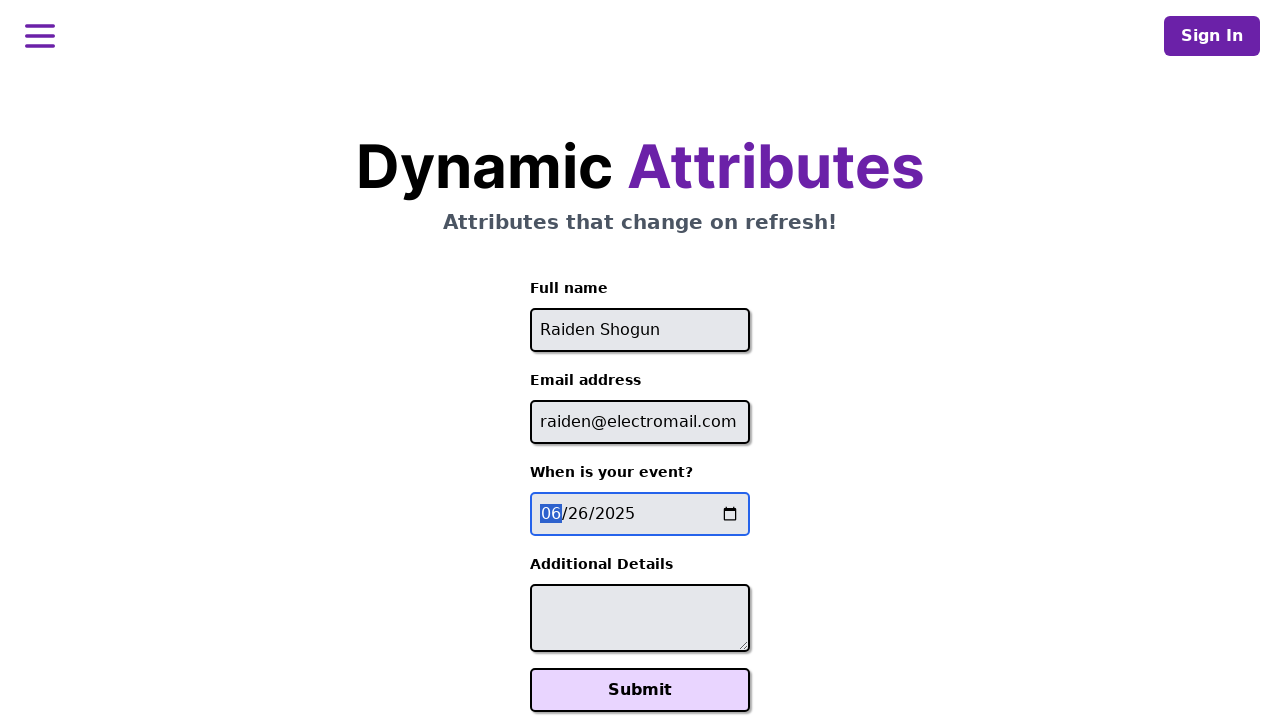

Filled additional details field with 'It will be electric!' on //textarea[contains(@id, '-additional-details-')]
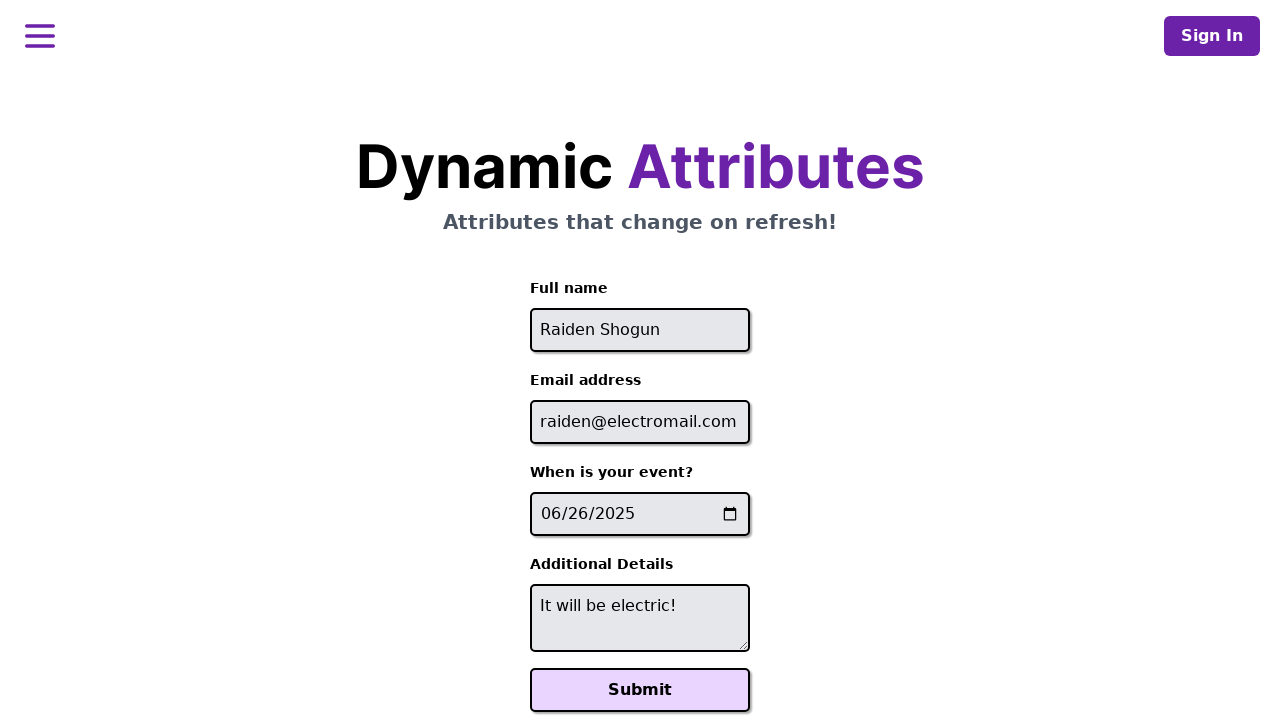

Clicked Submit button at (640, 690) on xpath=//button[text()='Submit']
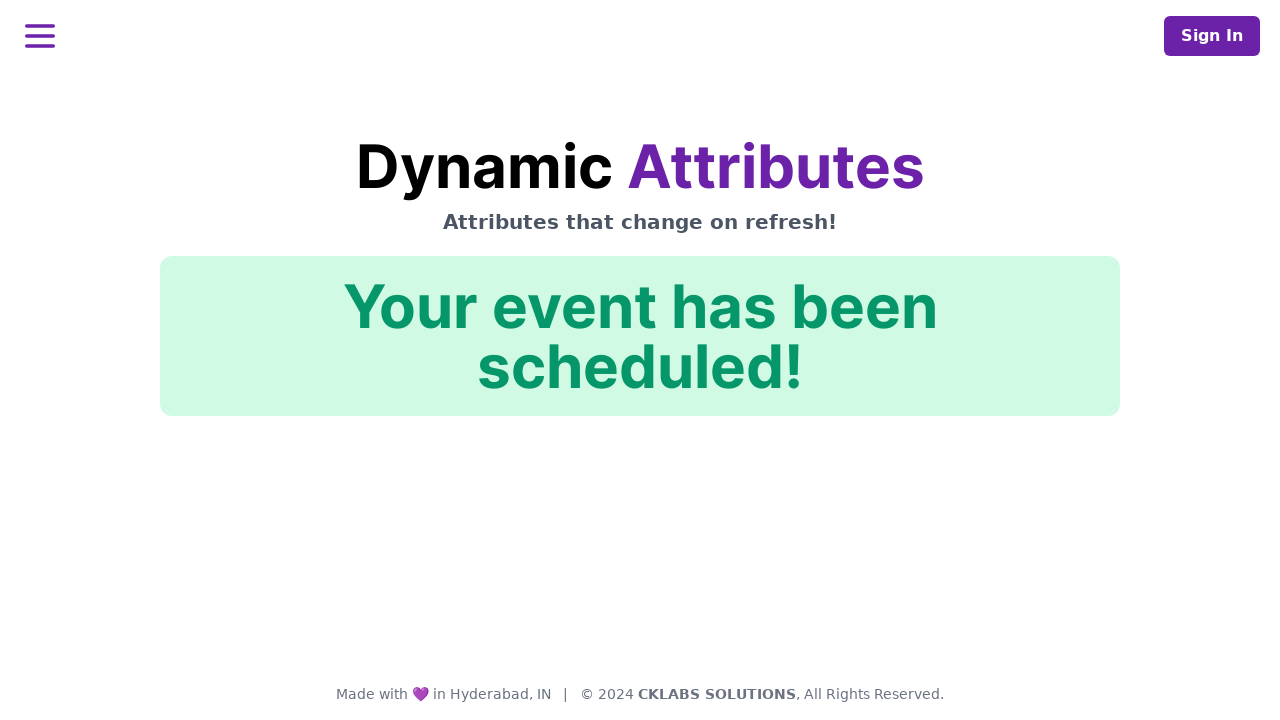

Success confirmation message appeared
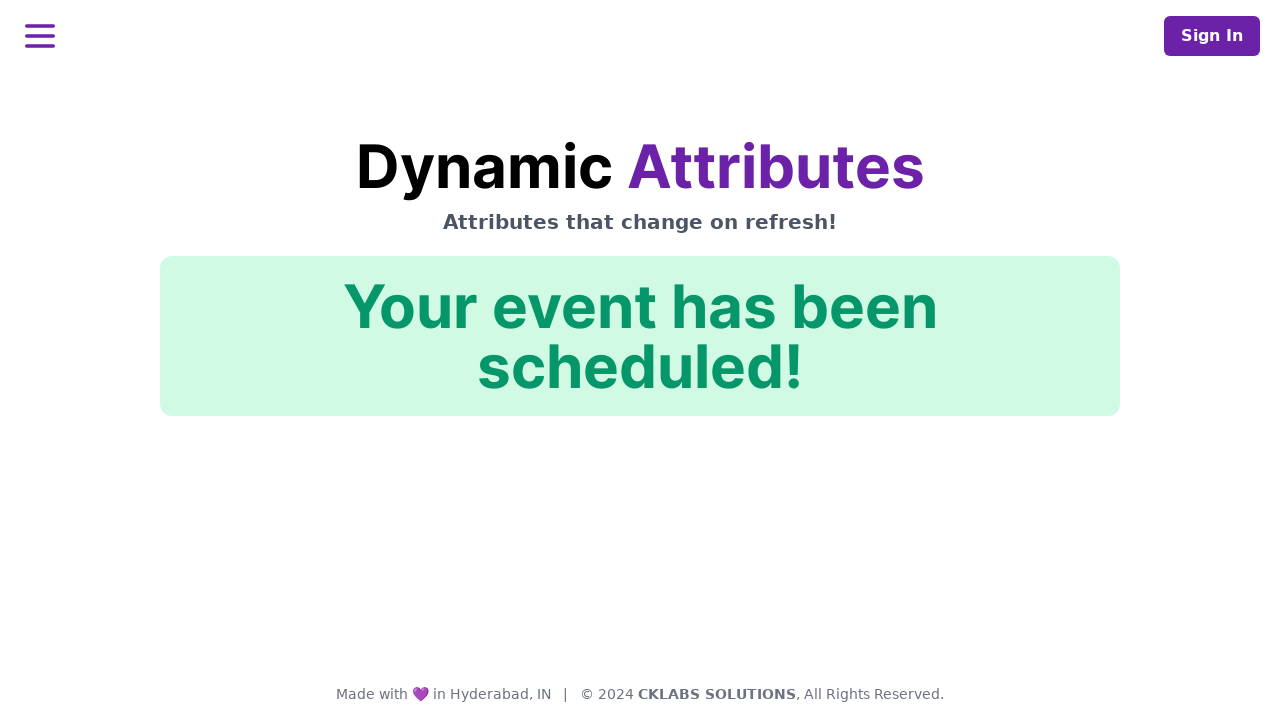

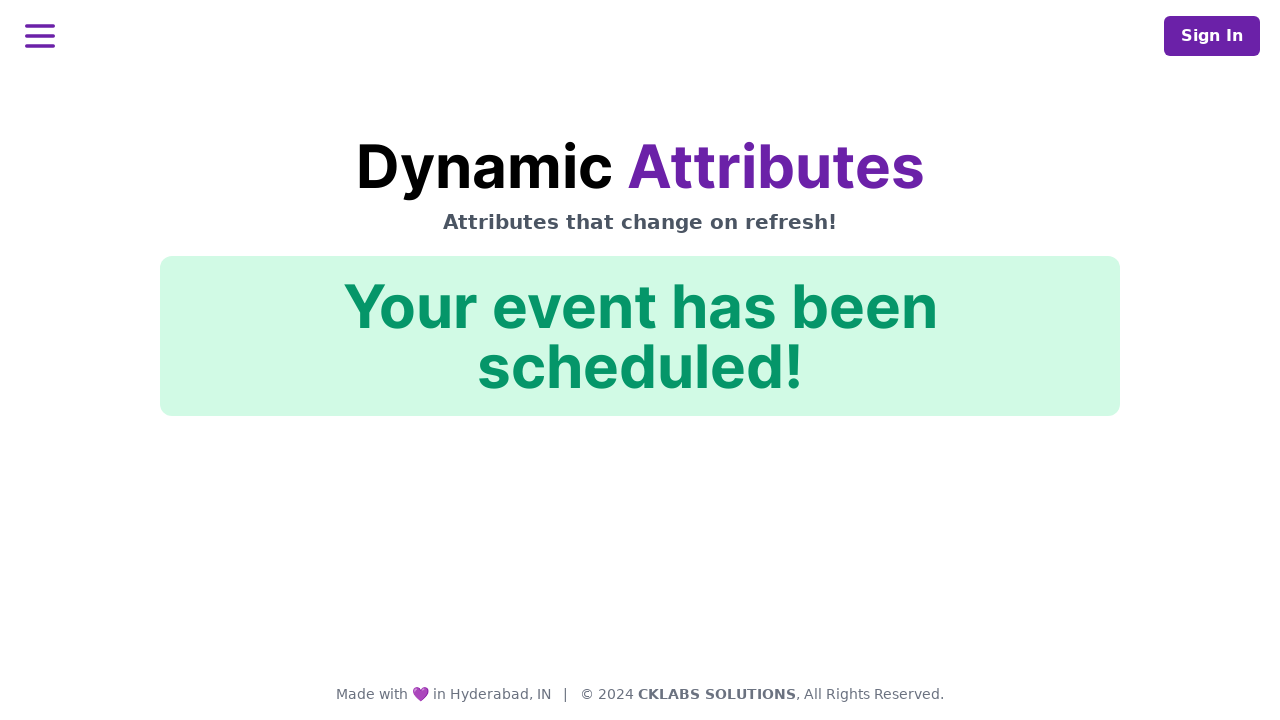